Tests slider automation by dragging a slider element using mouse actions and JavaScript to change its position

Starting URL: https://practice-automation.com/slider/

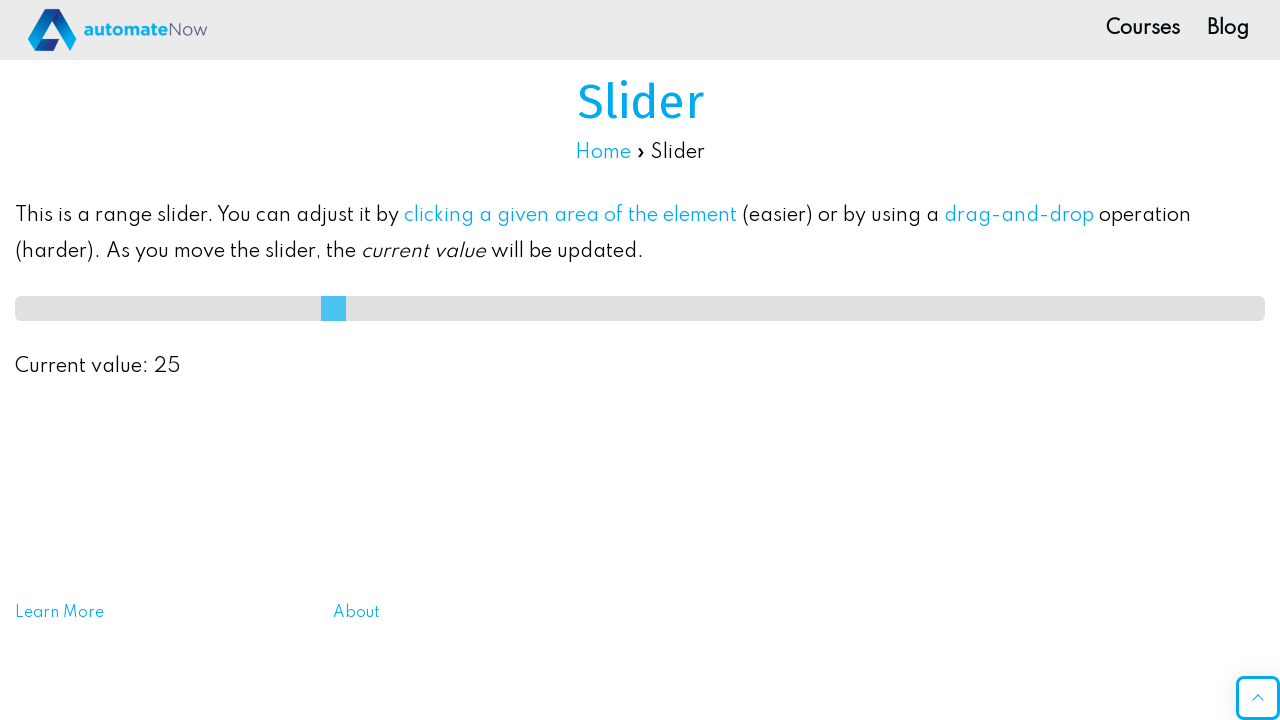

Located slider element with ID 'slideMe'
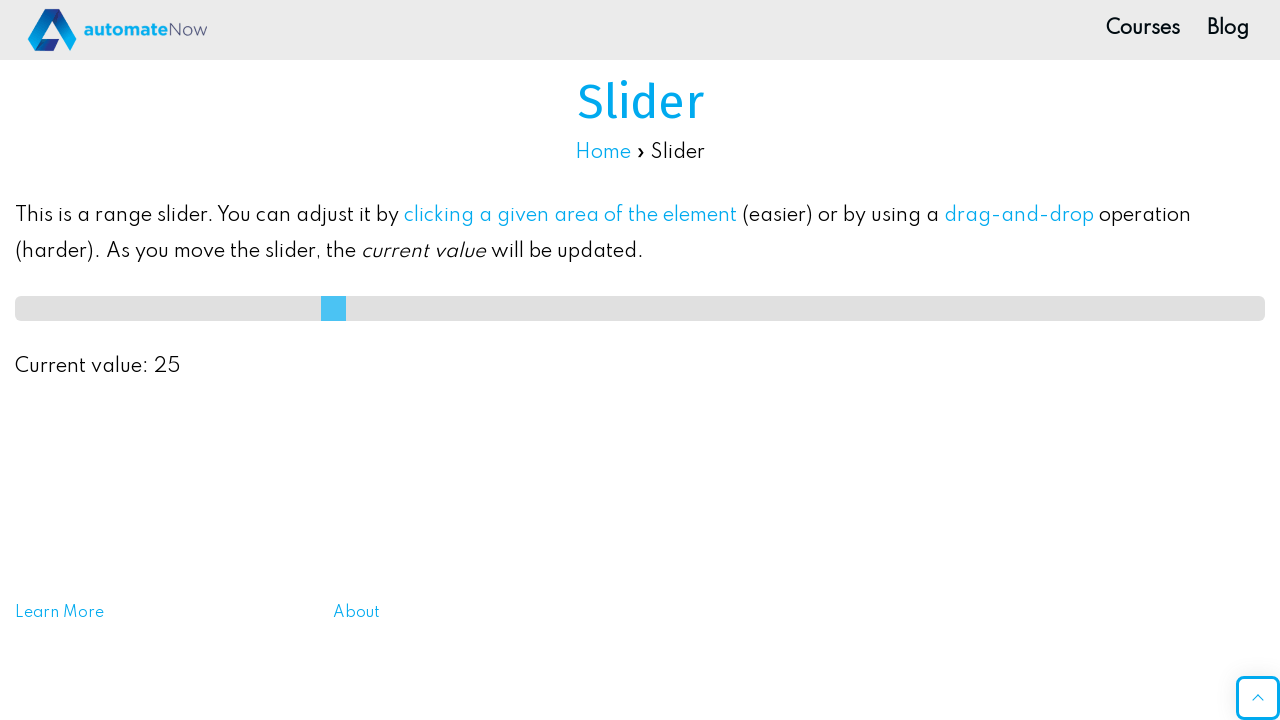

Slider element is now visible
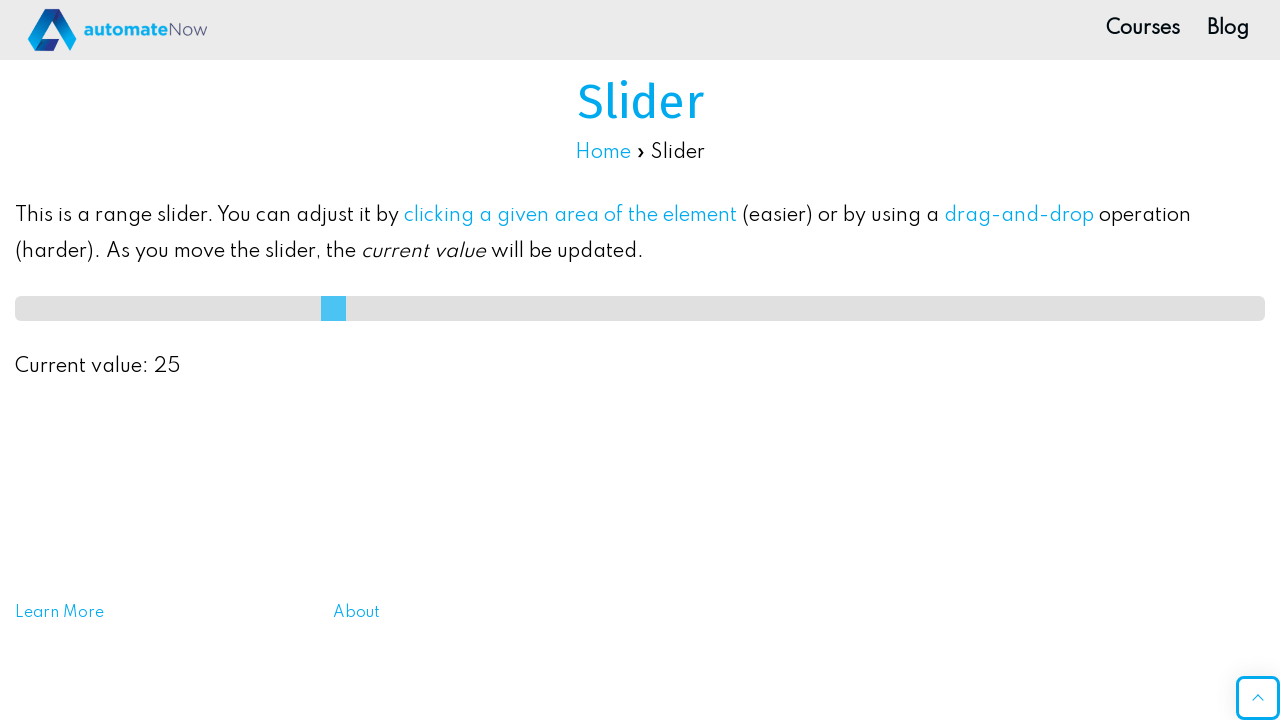

Retrieved slider's bounding box coordinates
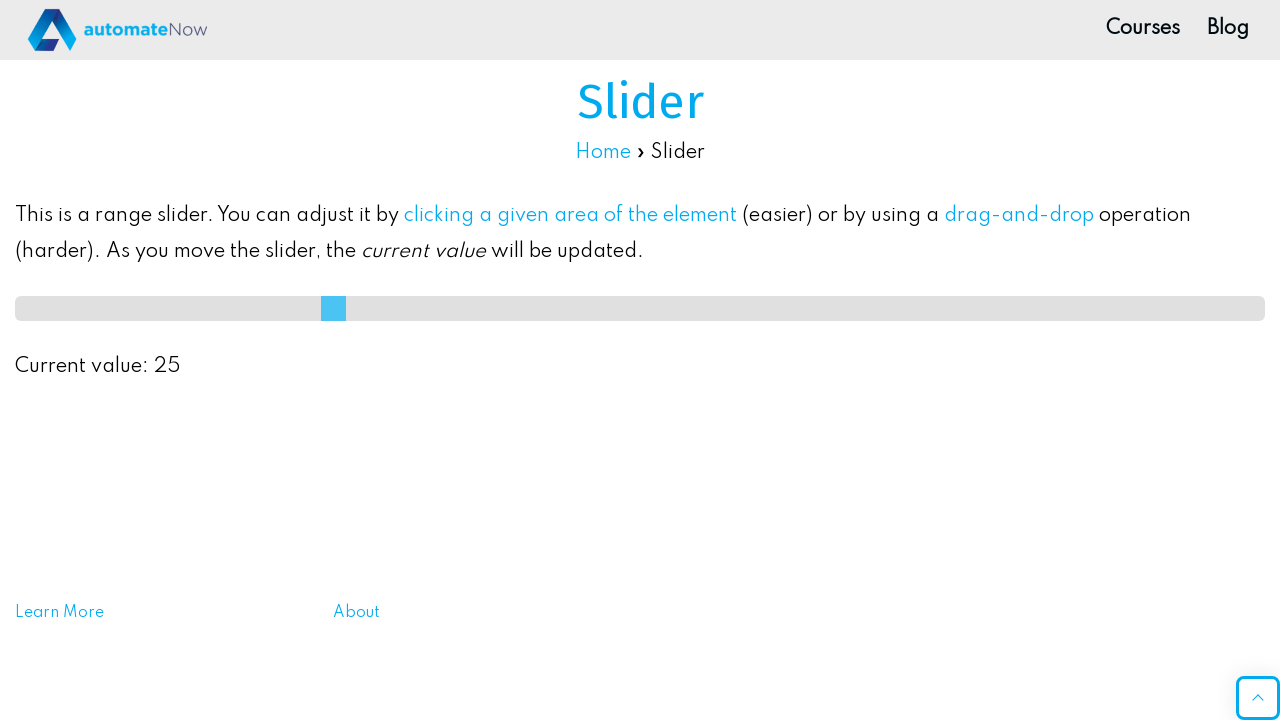

Moved mouse to center of slider element at (640, 308)
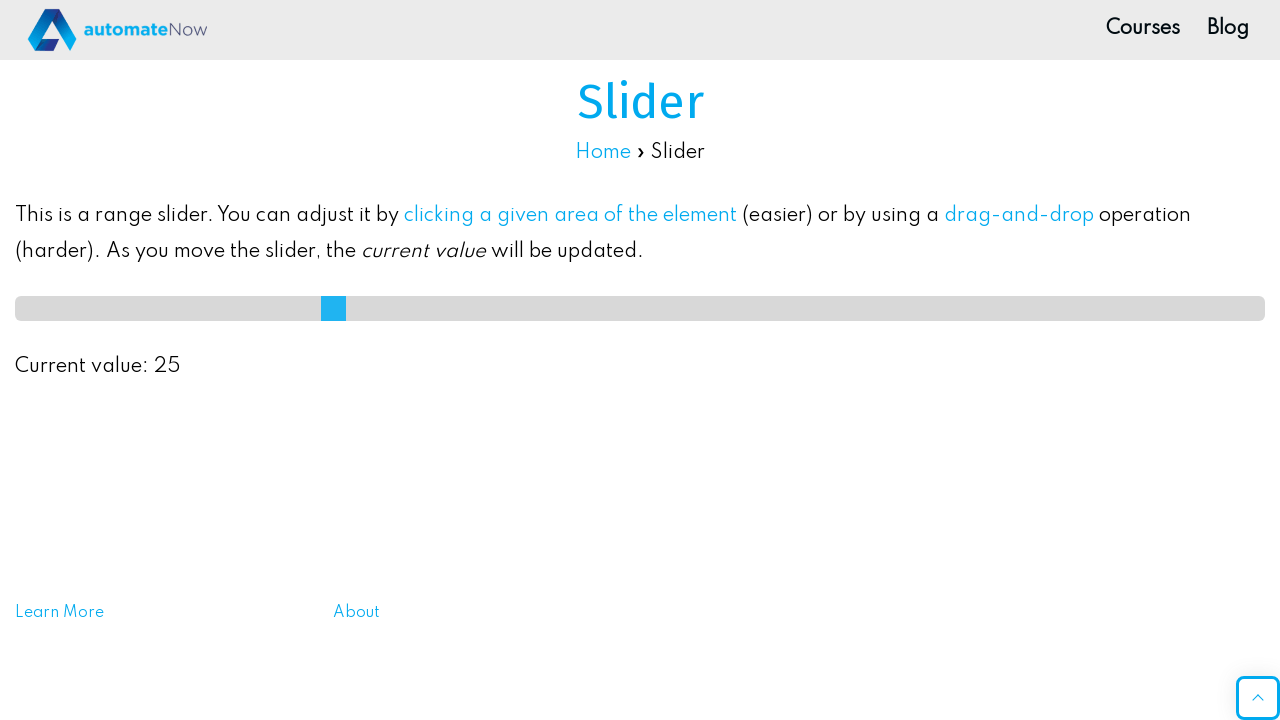

Pressed mouse button down on slider at (640, 308)
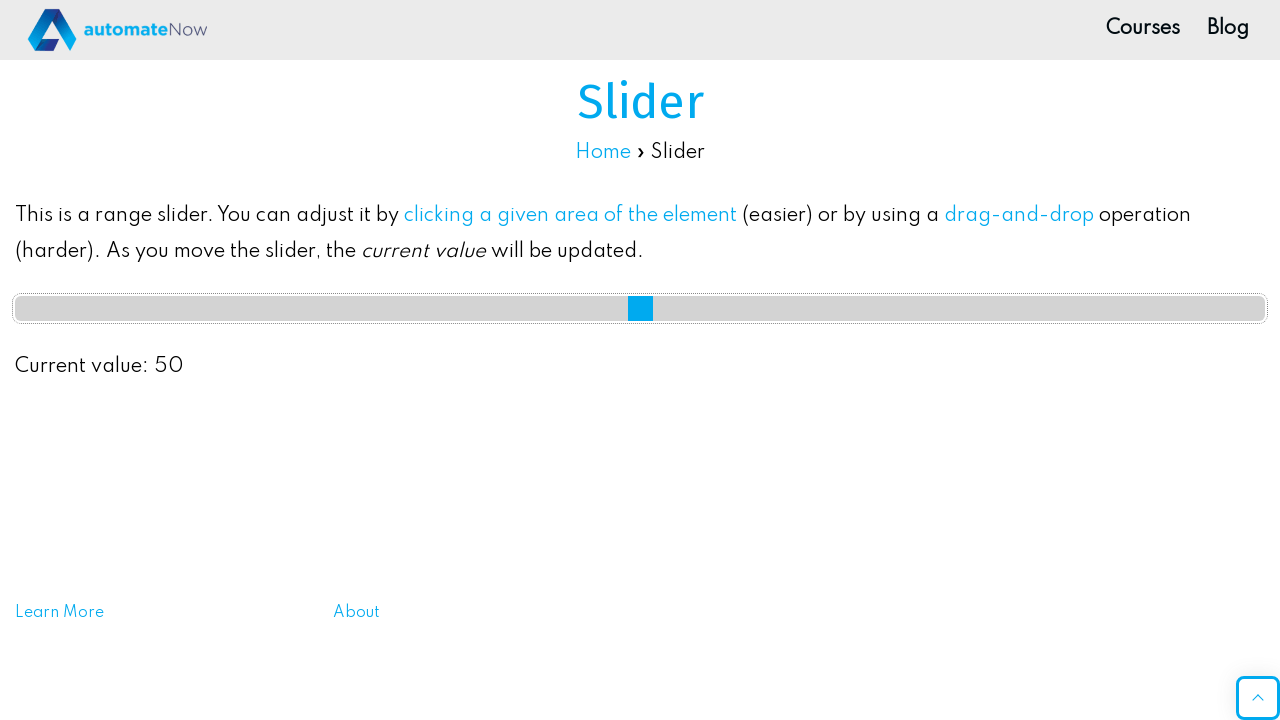

Dragged slider 200 pixels to the right at (840, 308)
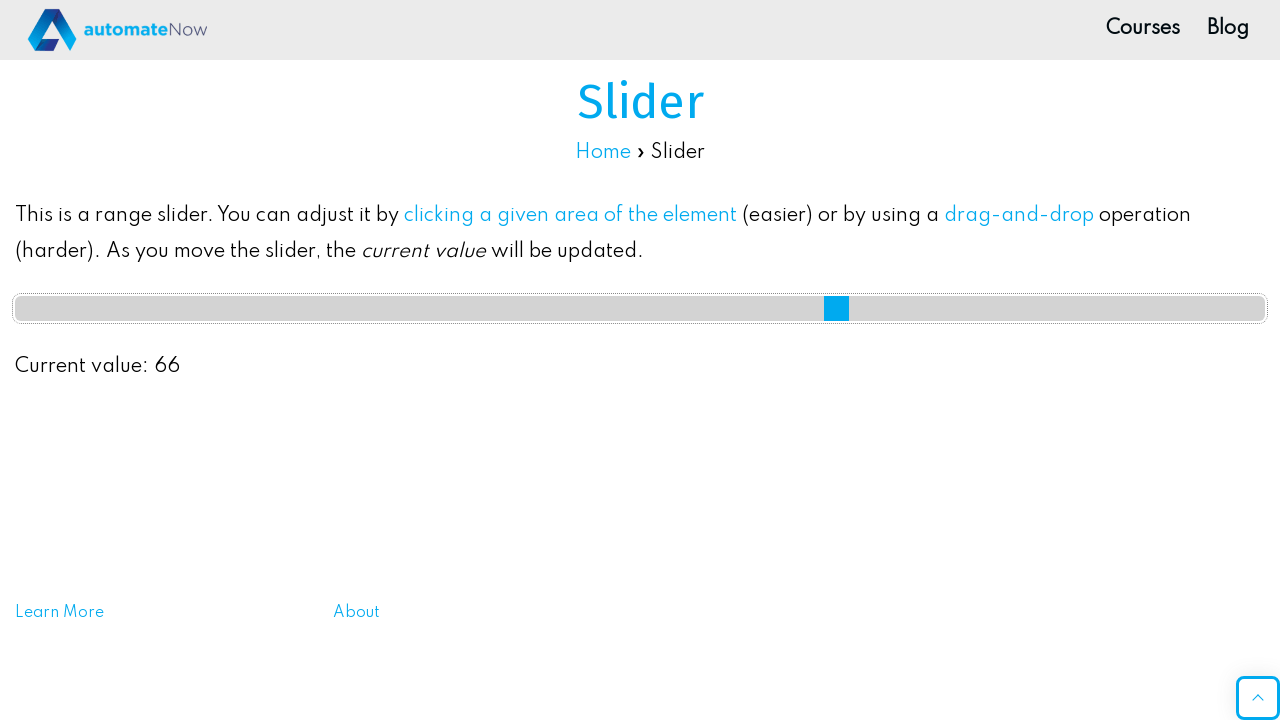

Released mouse button to complete slider drag at (840, 308)
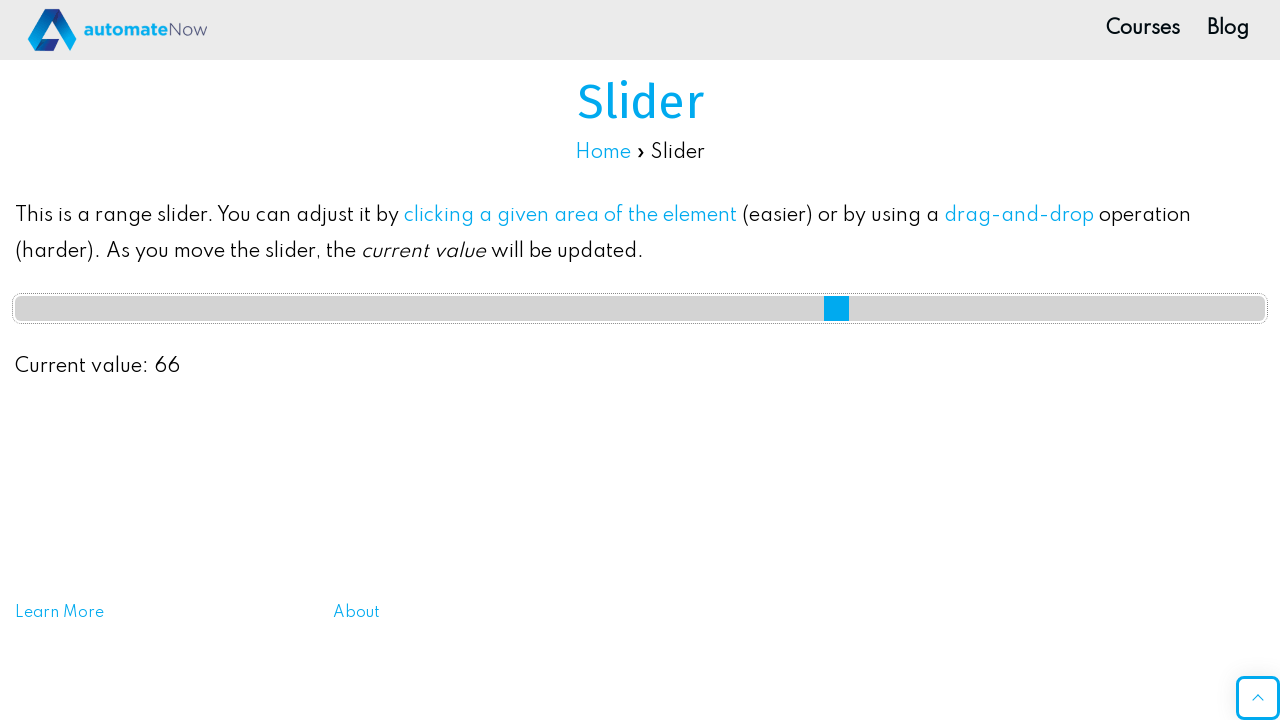

Set slider value to 75 using JavaScript
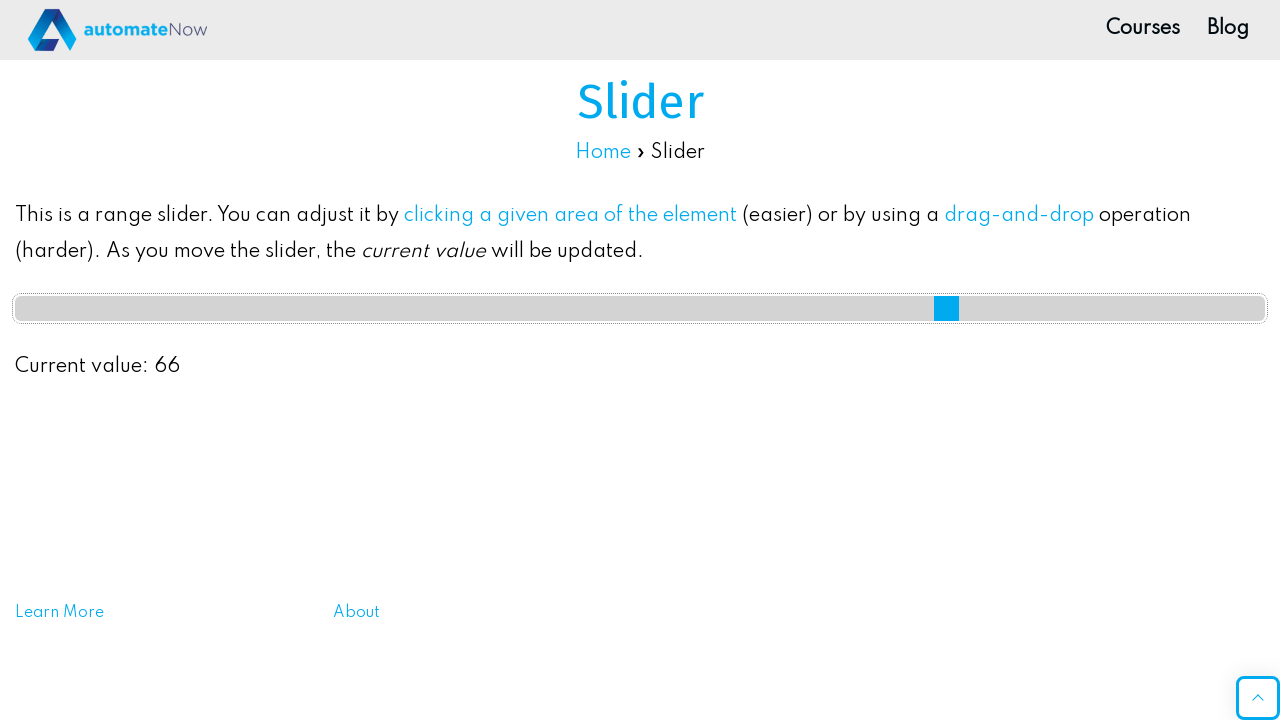

Dispatched input event to trigger slider change handlers
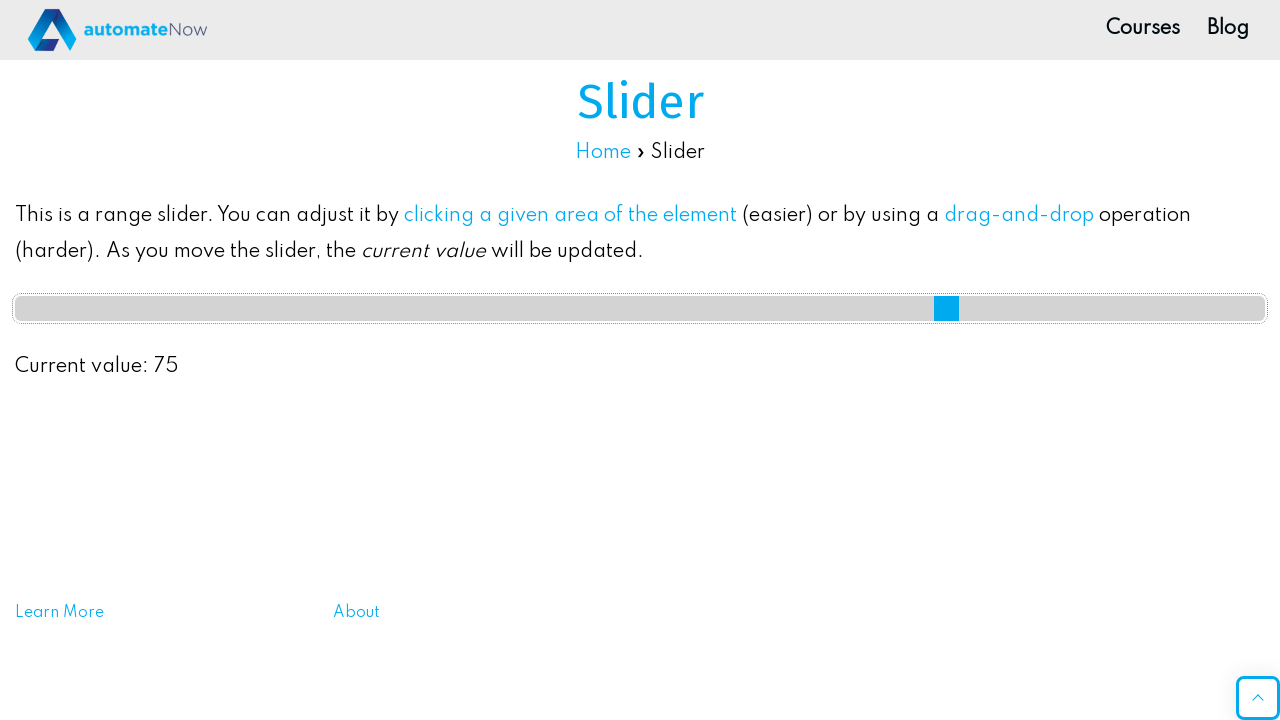

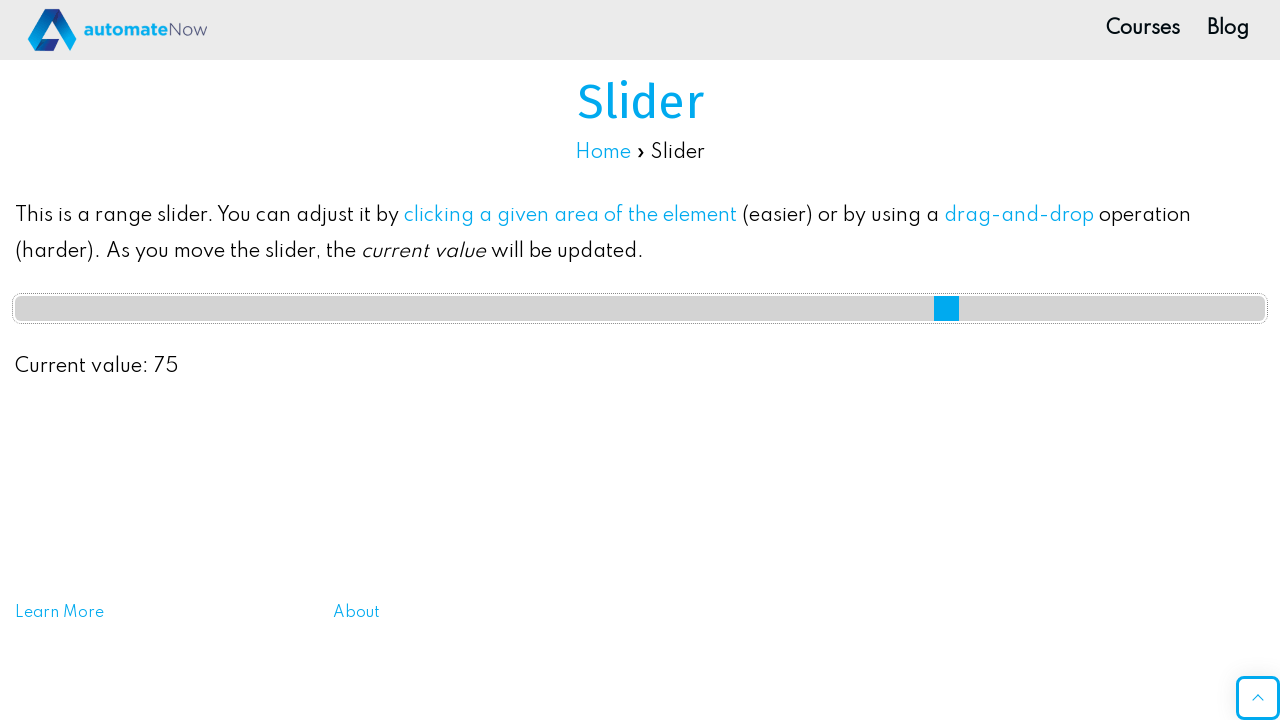